Tests bank manager functionality to open a new account for an existing customer by selecting customer and currency

Starting URL: https://www.globalsqa.com/angularJs-protractor/BankingProject/#/login

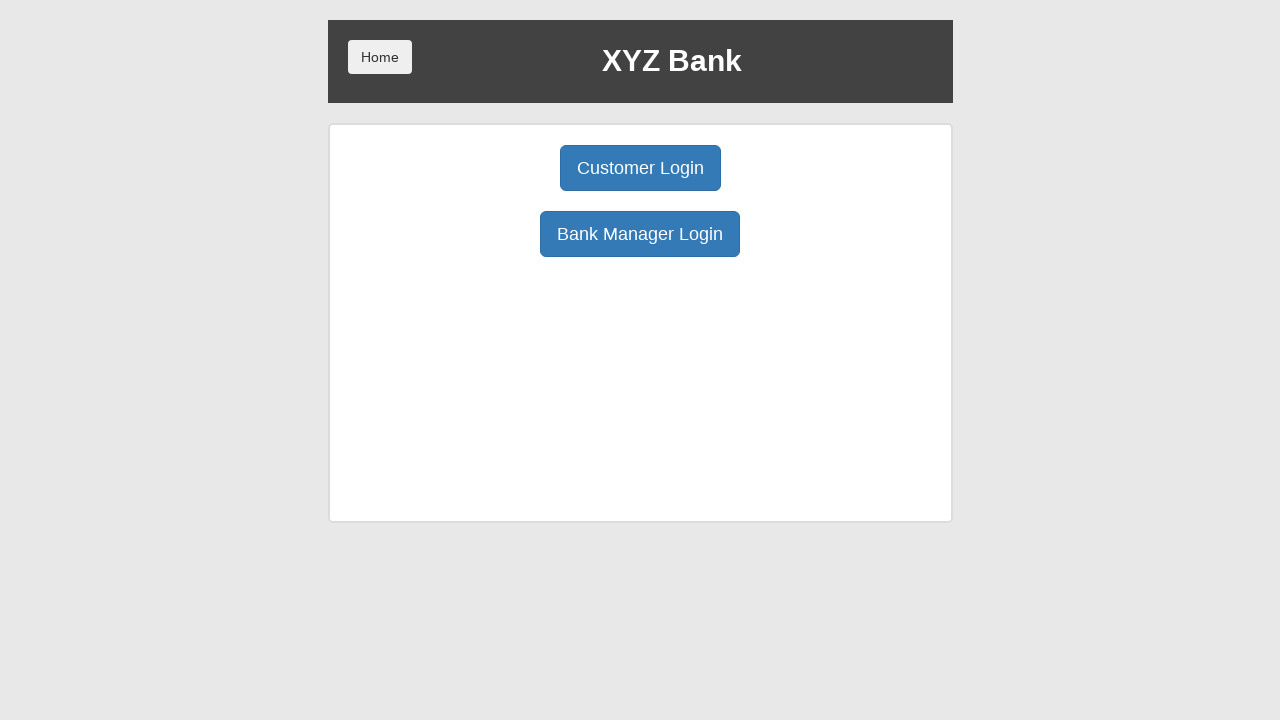

Clicked Bank Manager button to access manager login at (640, 234) on button[ng-click="manager()"]
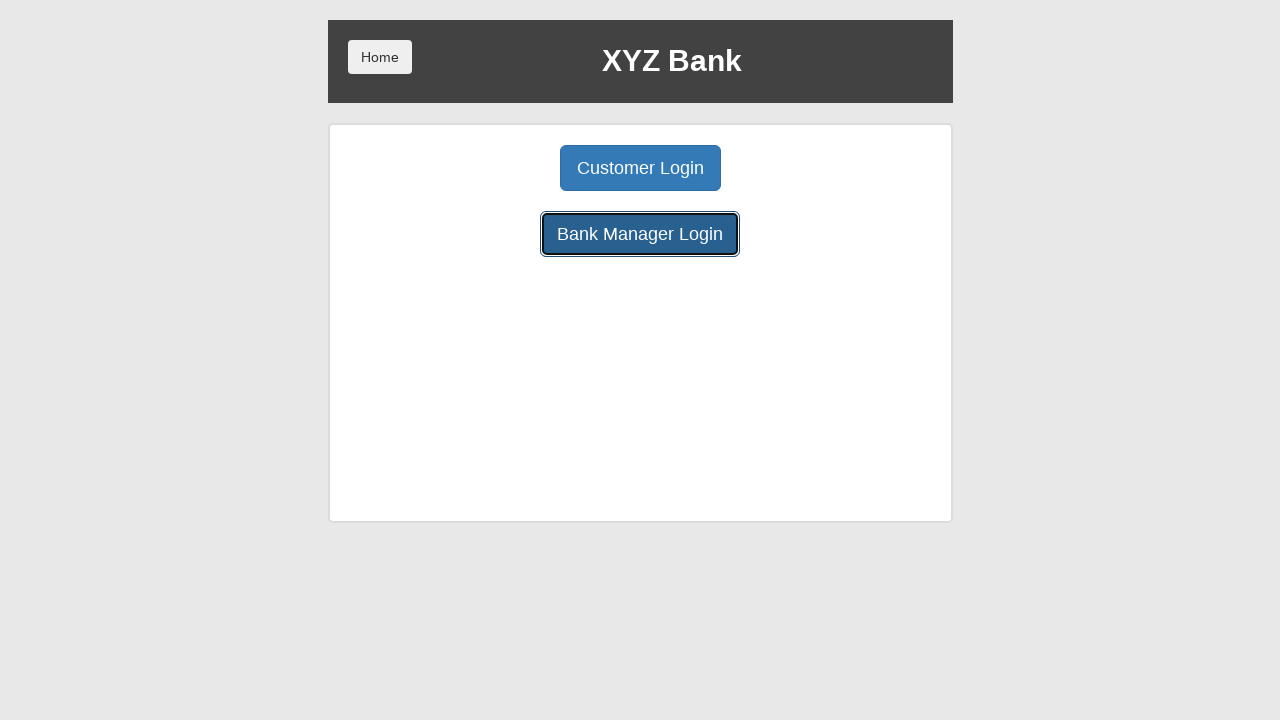

Clicked Open Account button at (654, 168) on button[ng-click="openAccount()"]
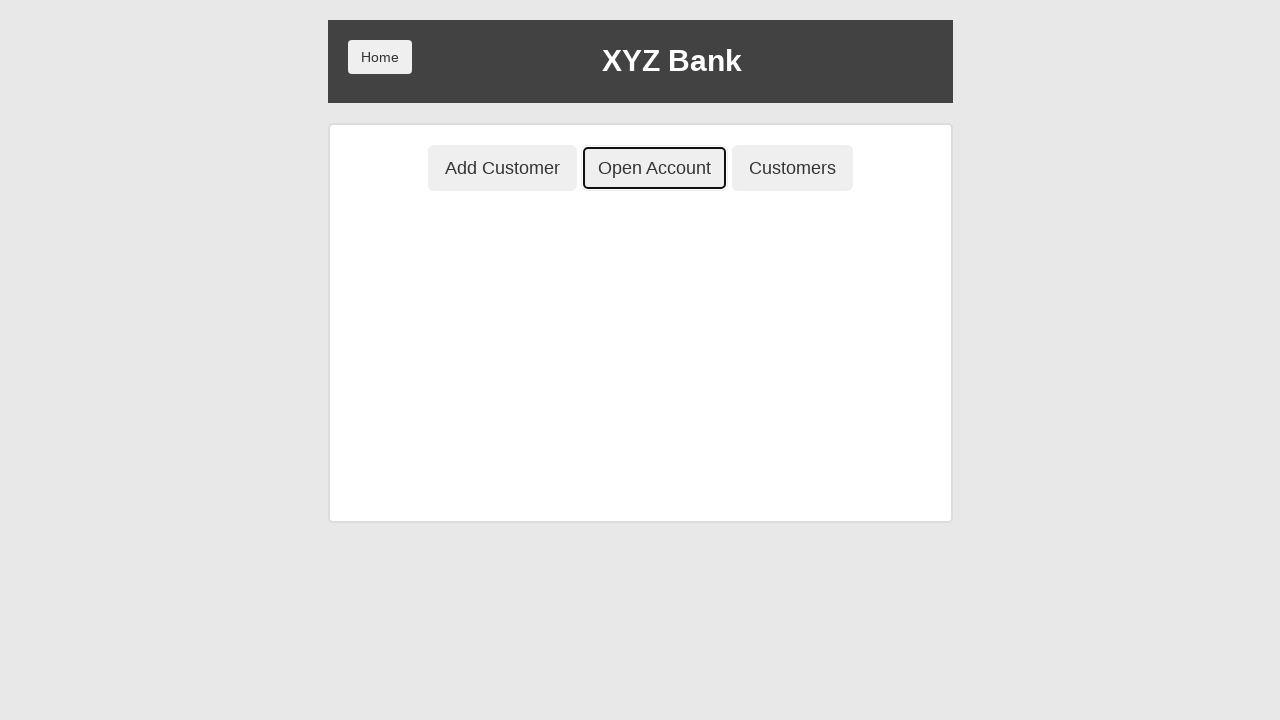

Selected customer 'Harry Potter' from dropdown on select[ng-model="custId"]
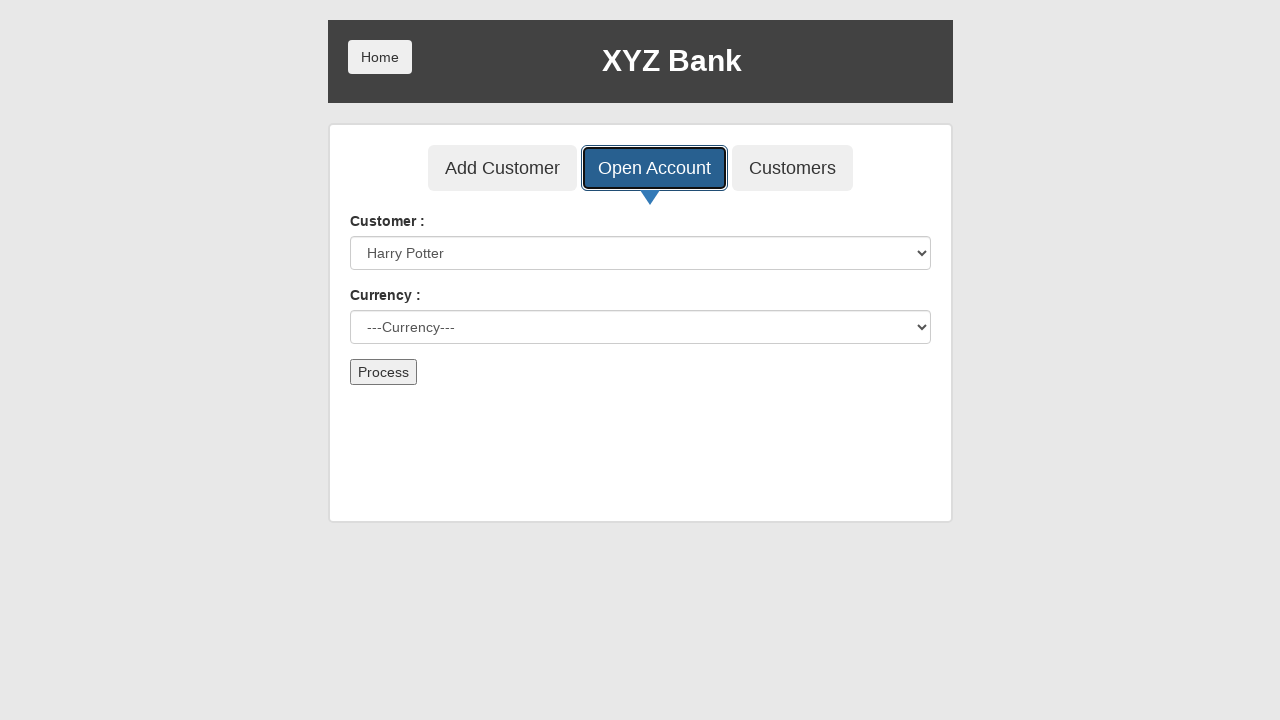

Selected 'Dollar' as account currency on select[ng-model="currency"]
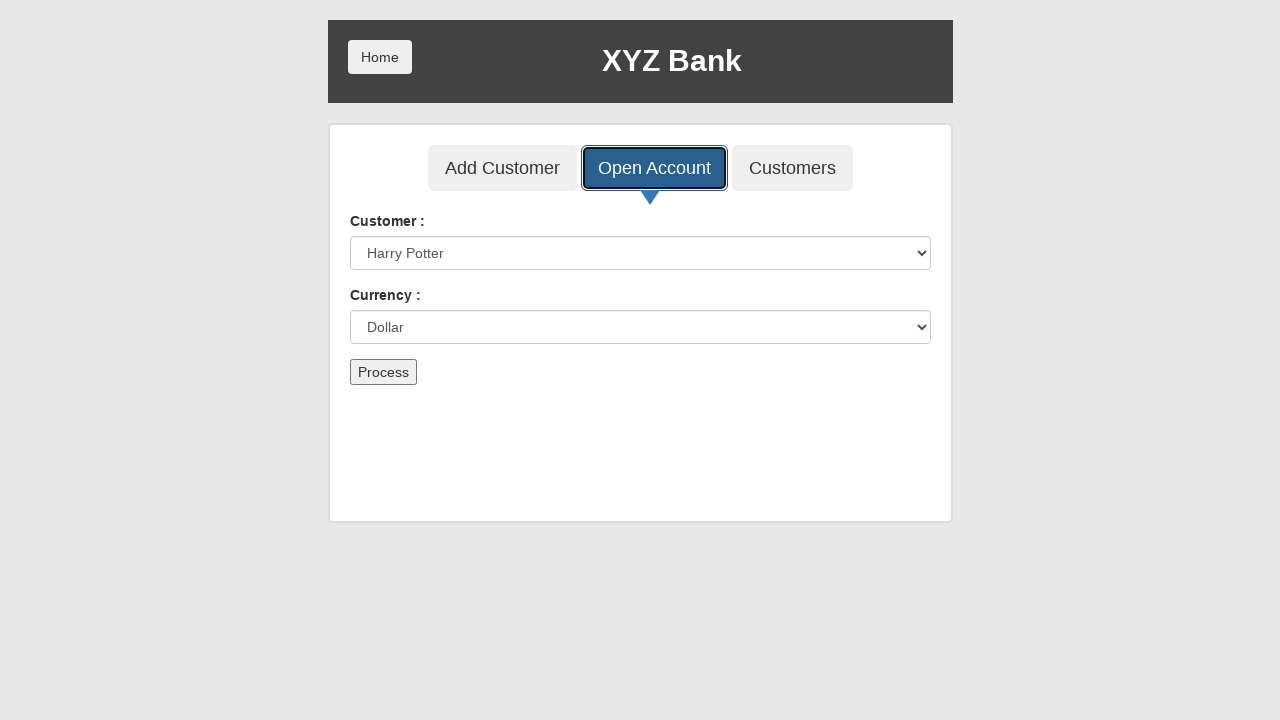

Clicked submit button to create account at (383, 372) on button[type="submit"]
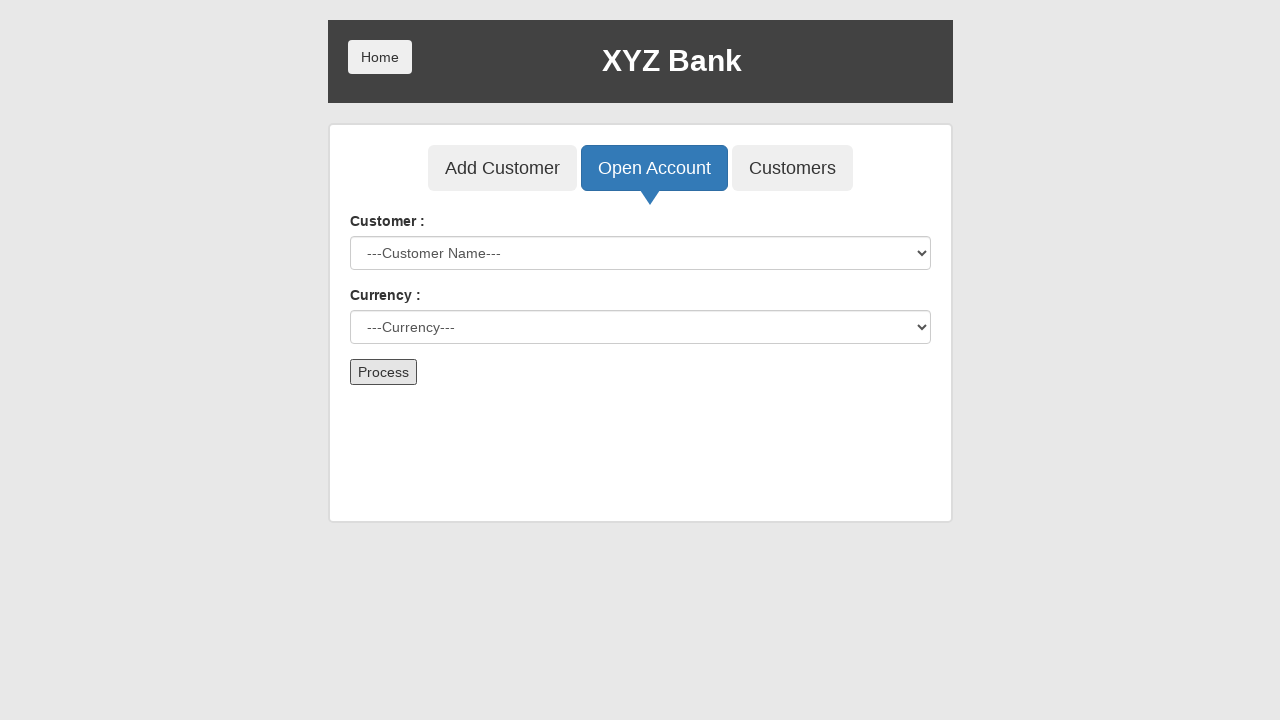

Set up dialog handler to dismiss alerts
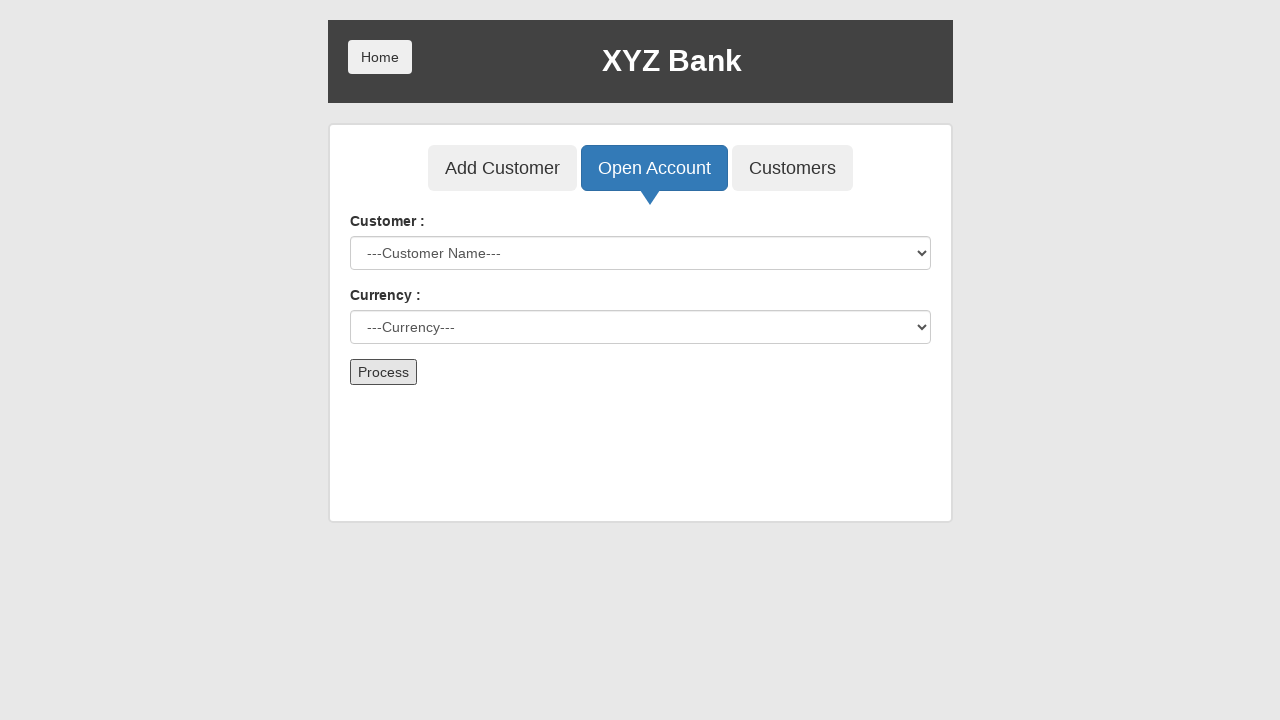

Waited for account creation to complete
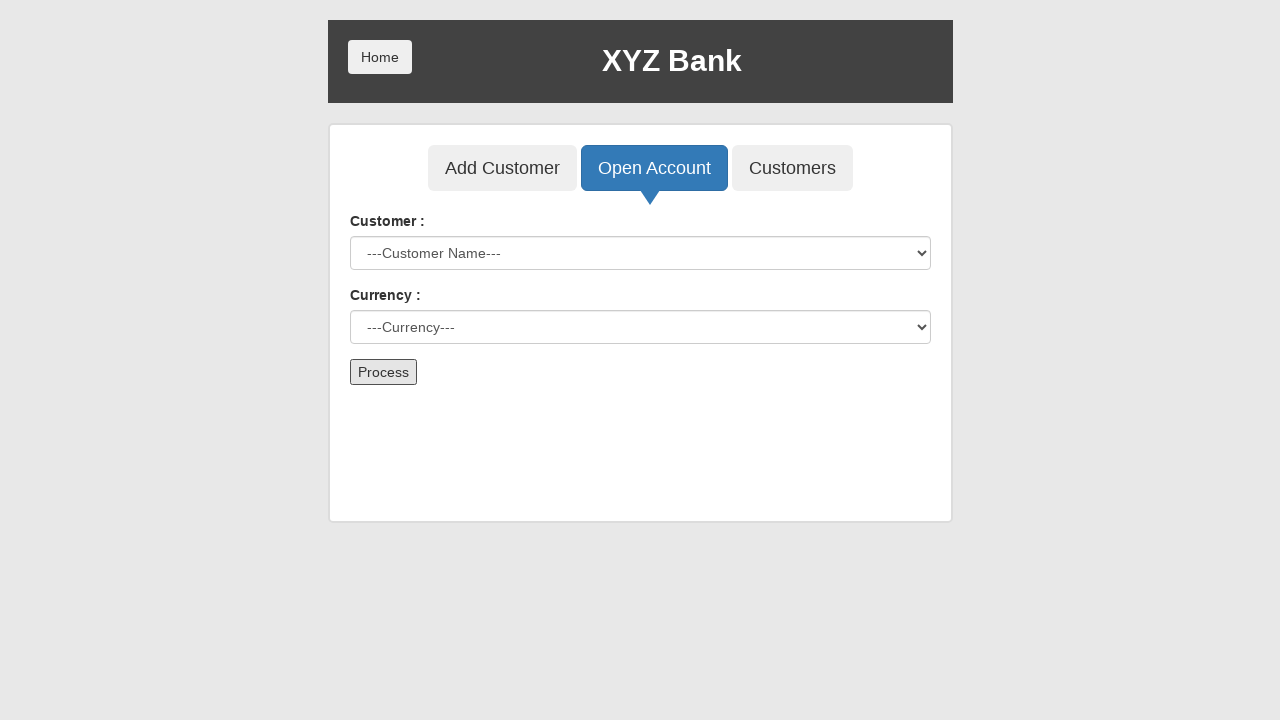

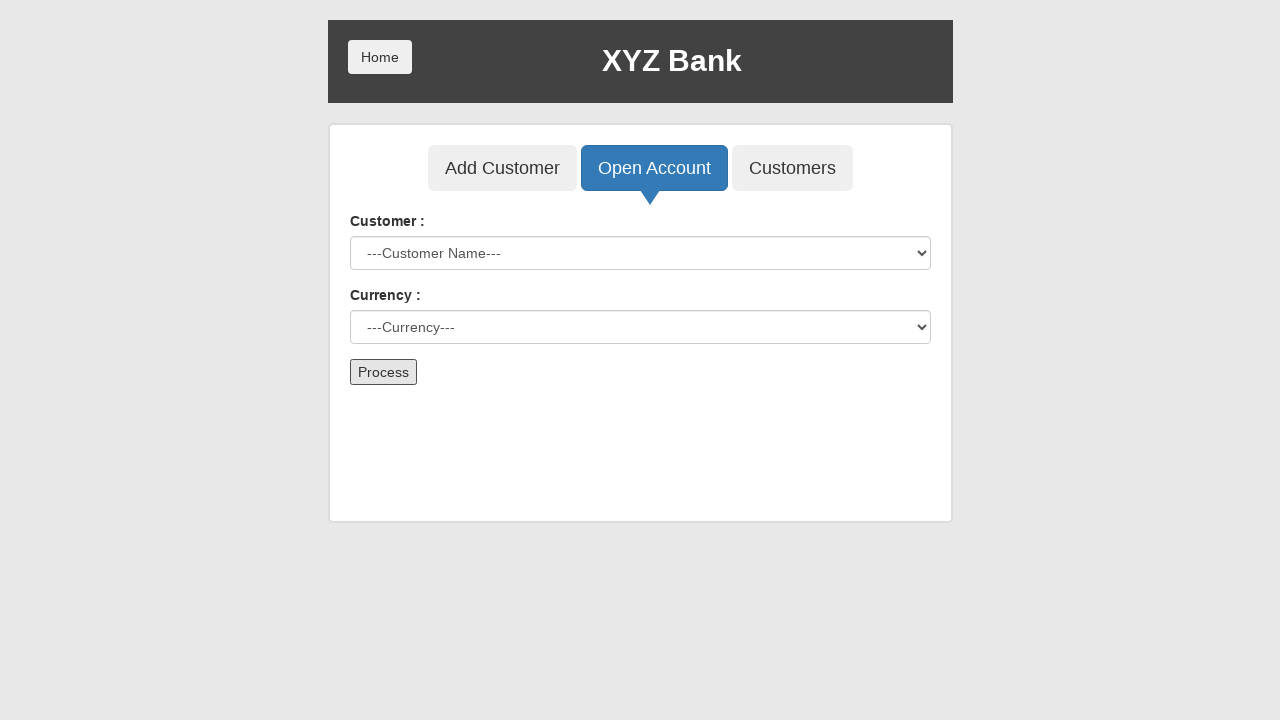